Tests window handling functionality by clicking a button to open a new window, switching to it to verify content, then switching back to the original window

Starting URL: https://demo.automationtesting.in/Windows.html

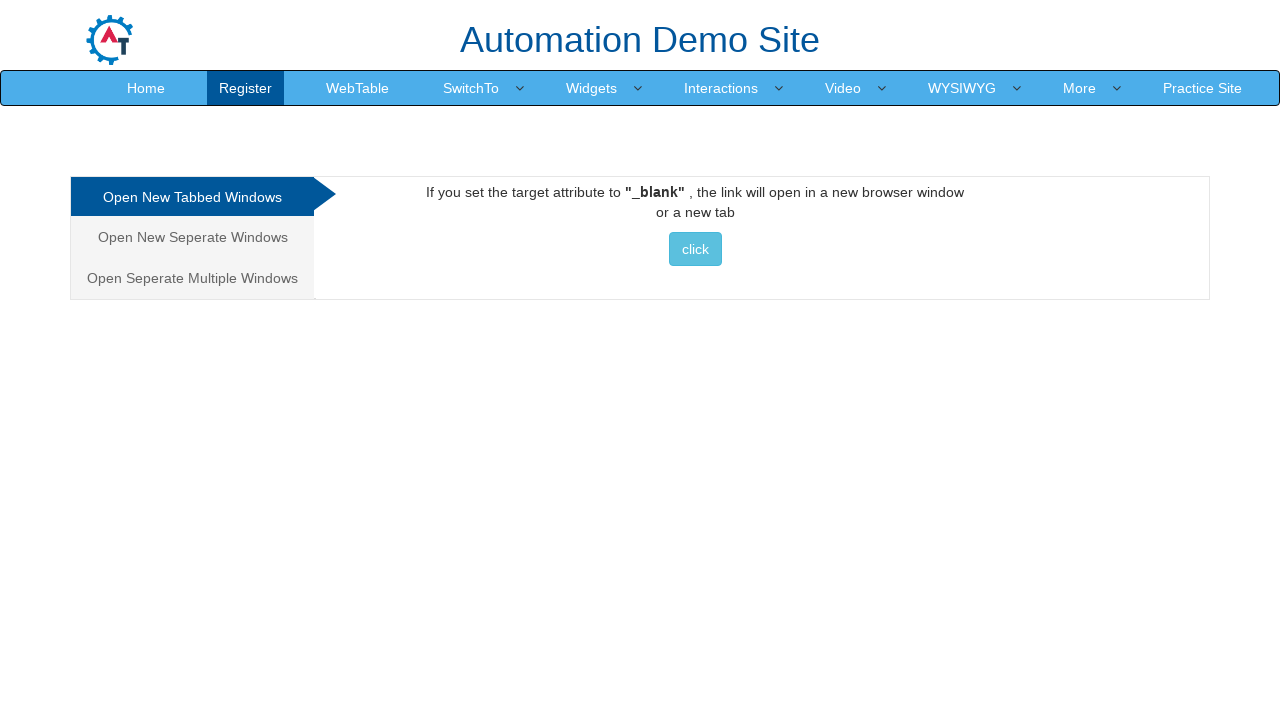

Clicked on the analystic tab at (192, 197) on xpath=//a[@class='analystic']
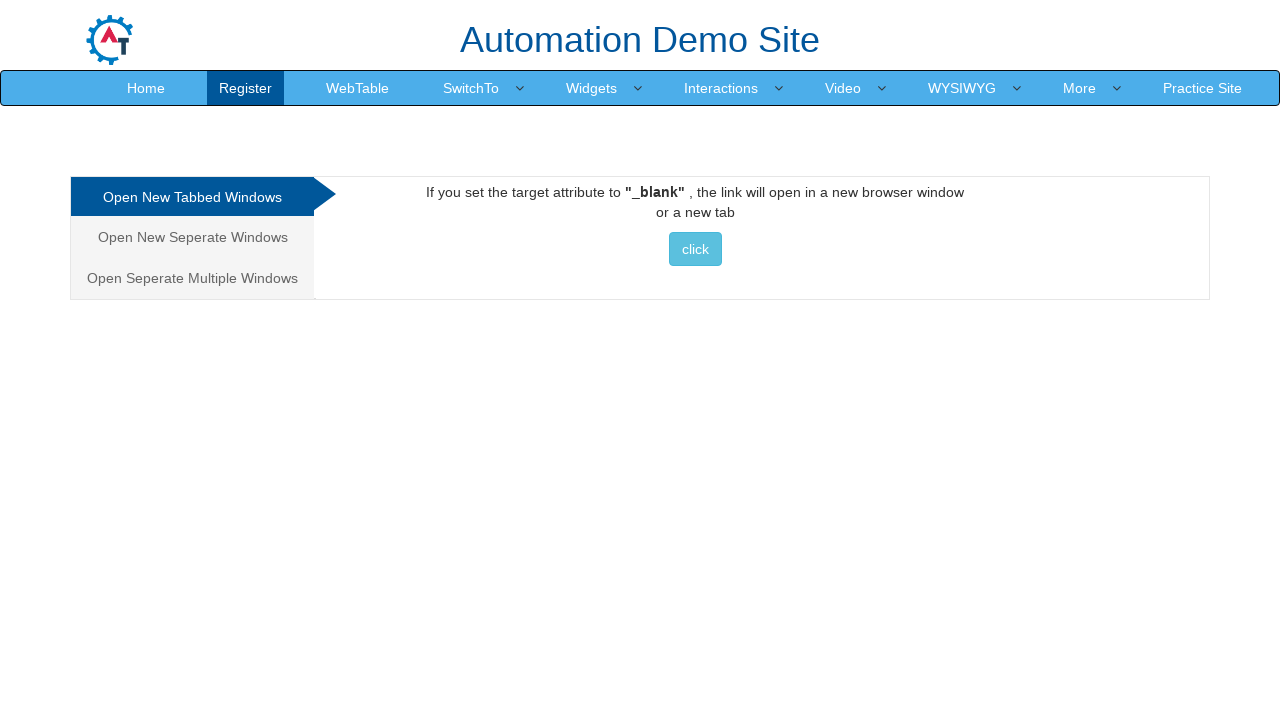

Clicked button to open new window and new window opened at (695, 249) on xpath=//button[text()='    click   ']
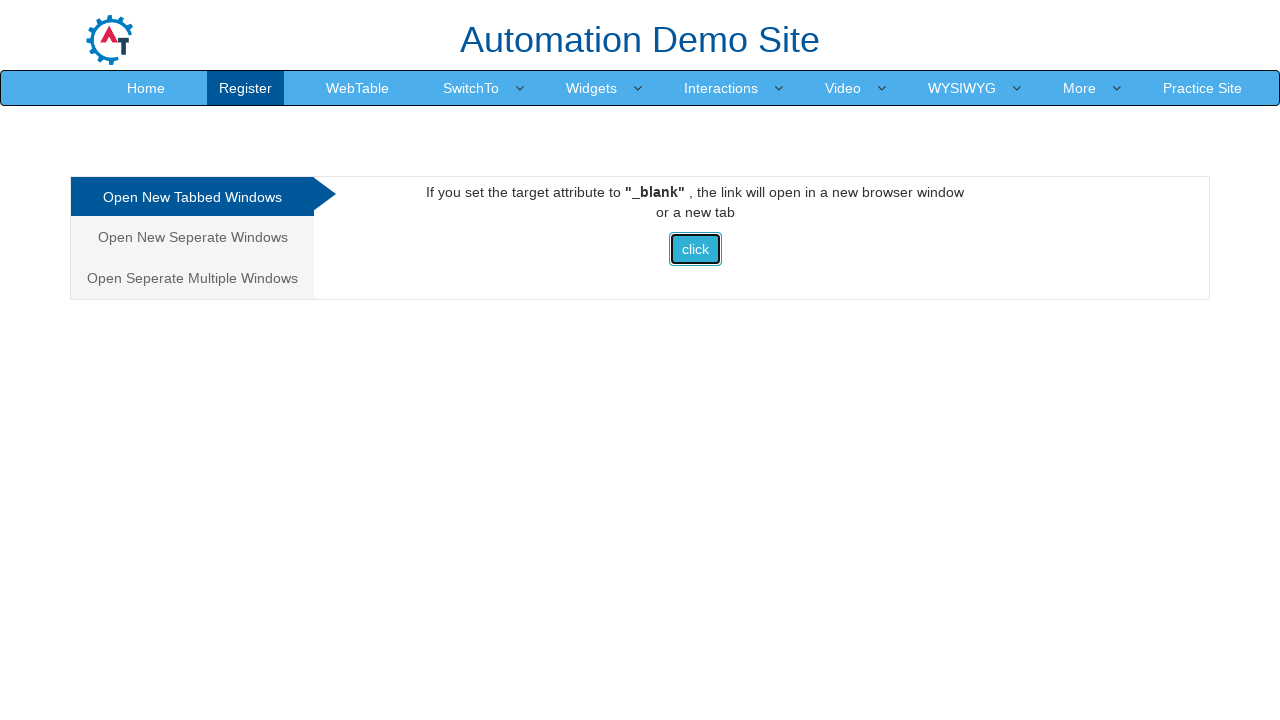

New window page load state completed
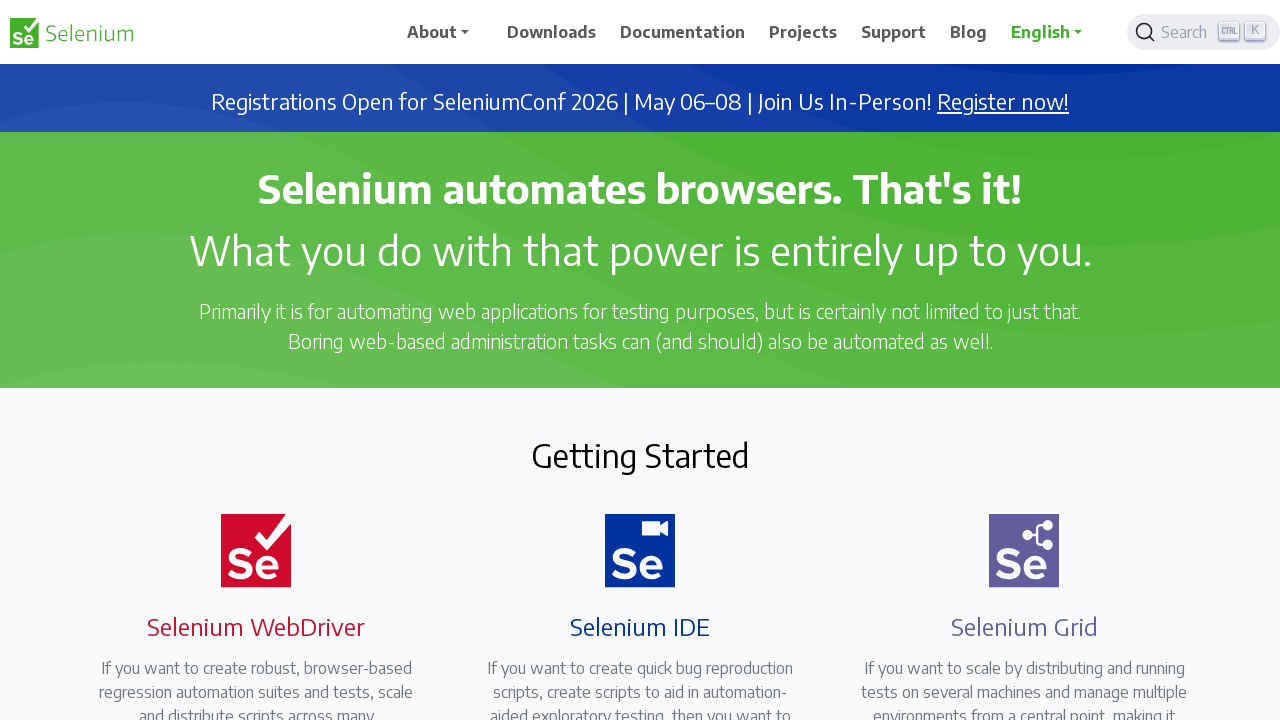

Verified 'Selenium Level Sponsors' header exists on new window
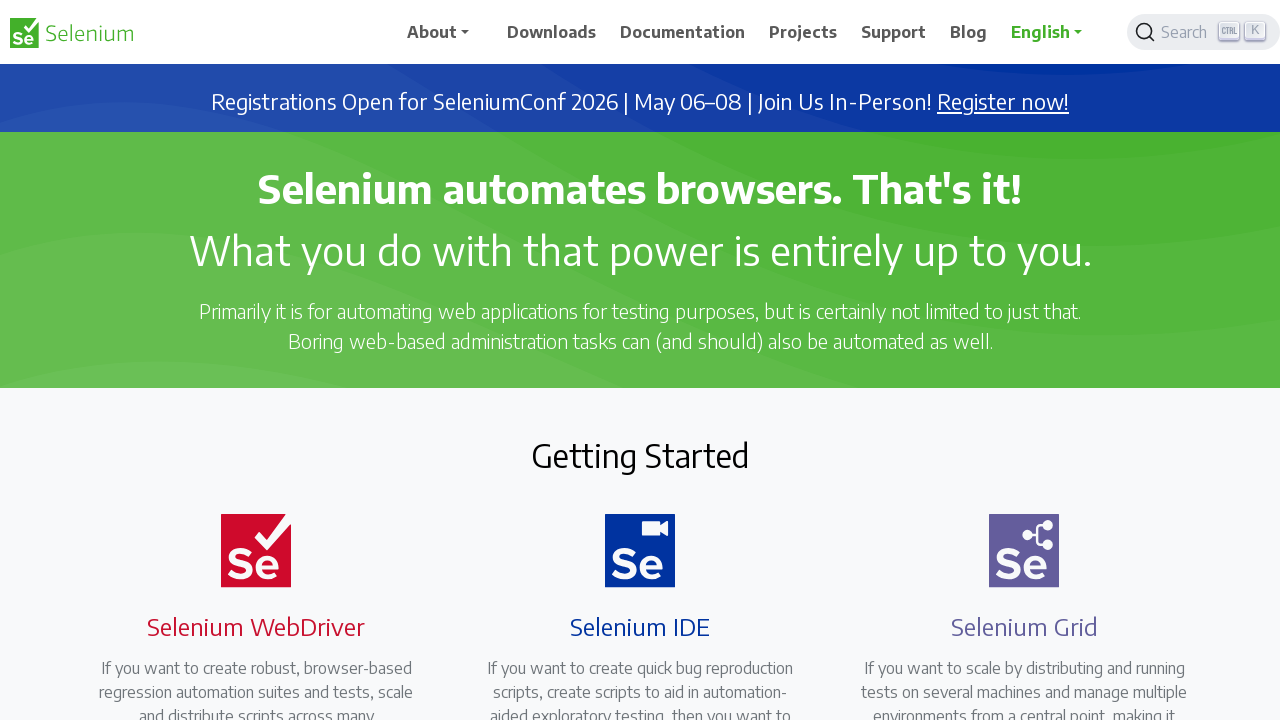

Closed new window and switched back to original window
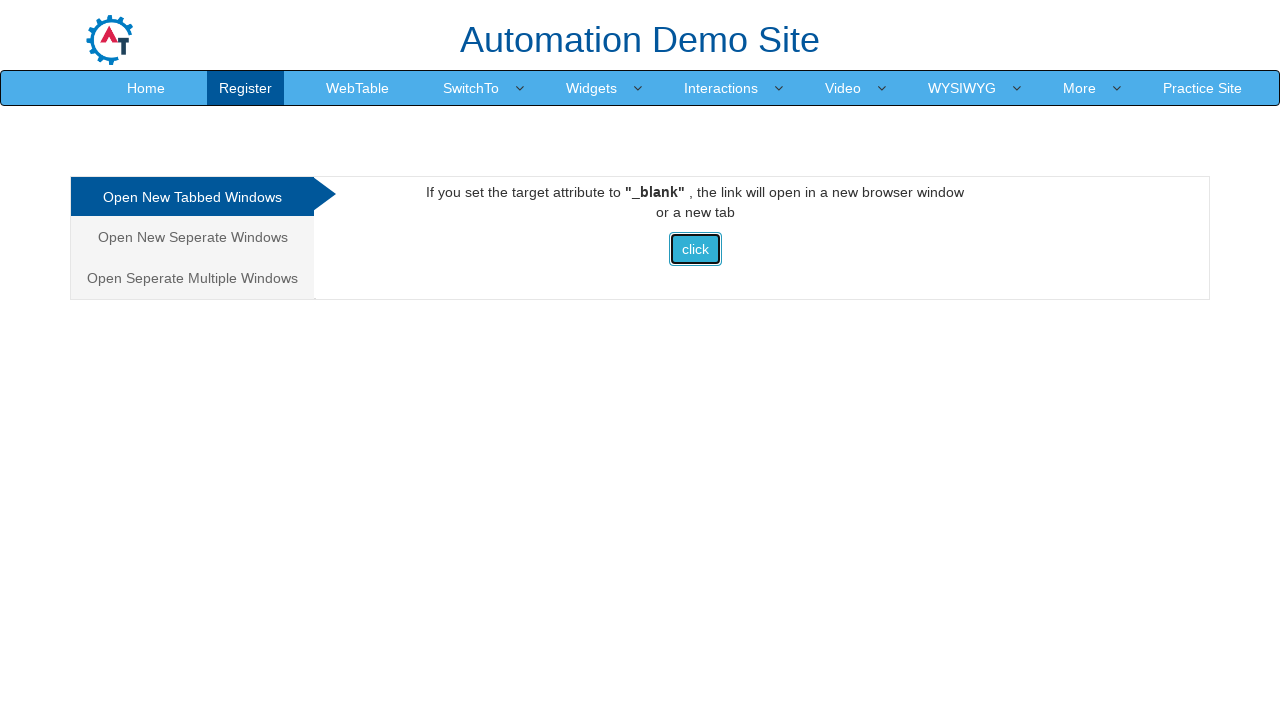

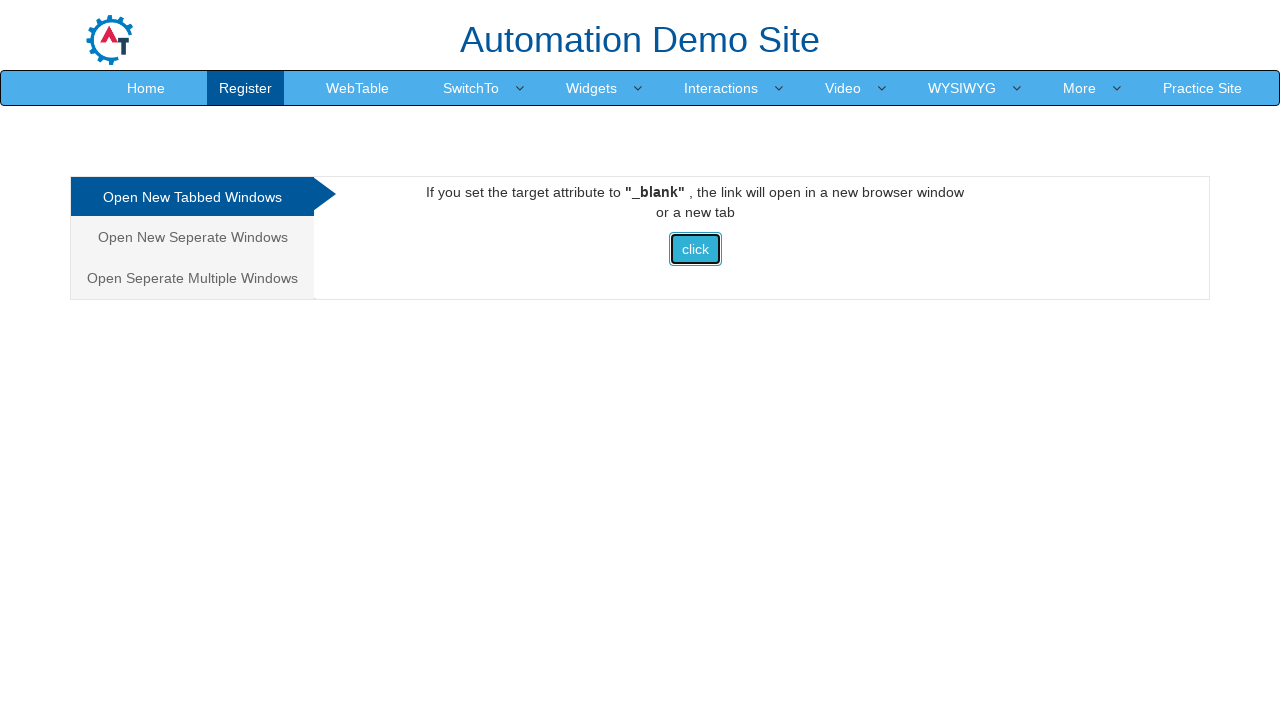